Tests dismissing a JavaScript confirm dialog by clicking the second button, dismissing the alert, and verifying the result message does not contain "successfuly"

Starting URL: https://the-internet.herokuapp.com/javascript_alerts

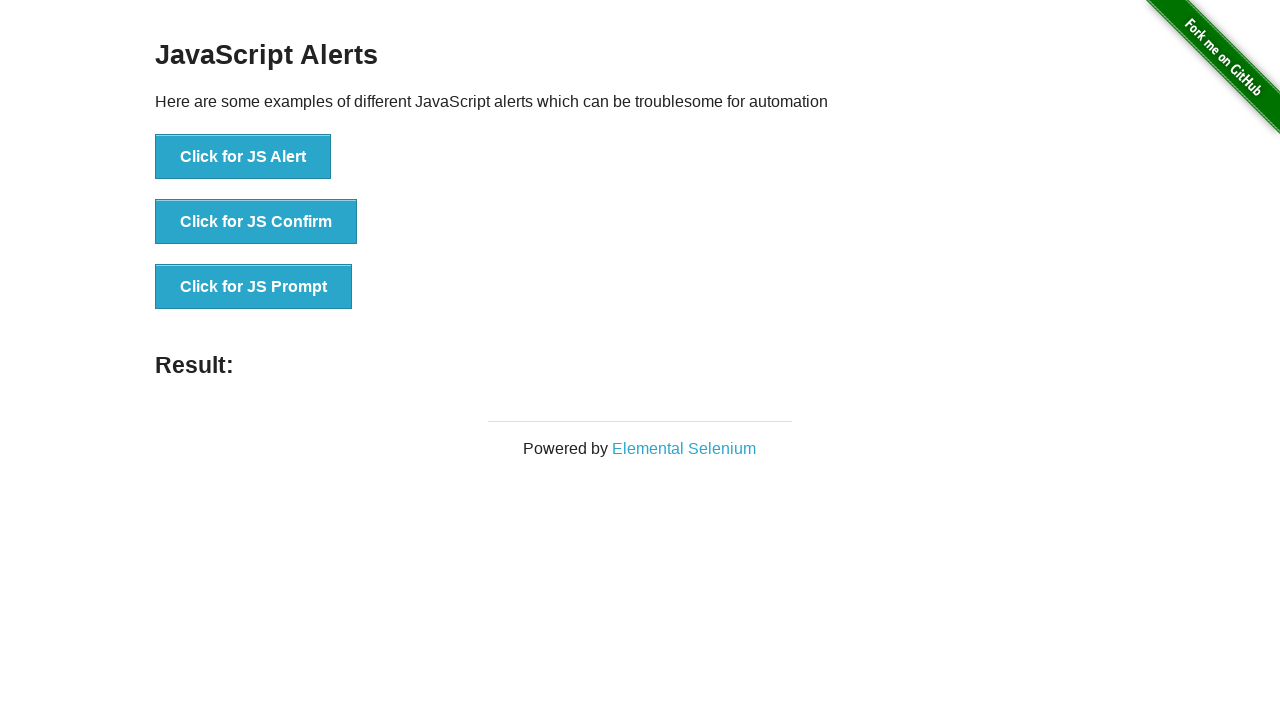

Set up dialog handler to dismiss the confirm dialog
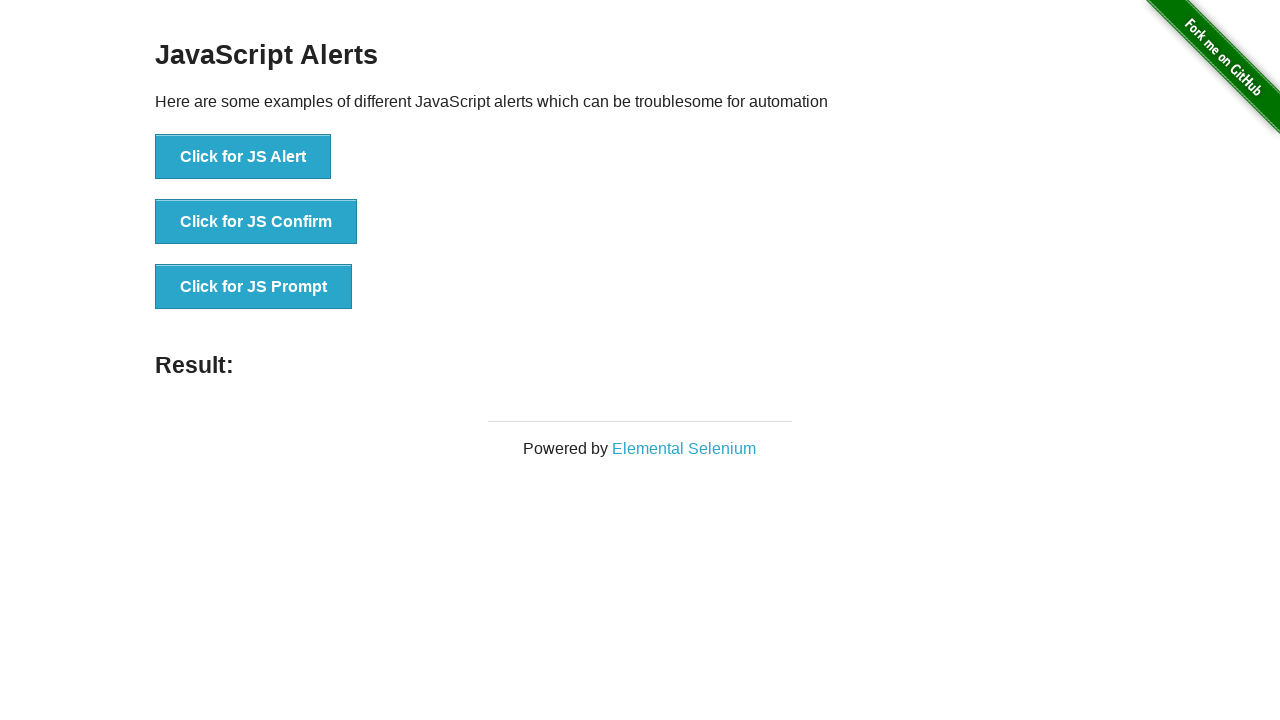

Clicked the JS Confirm button to trigger the dialog at (256, 222) on button[onclick='jsConfirm()']
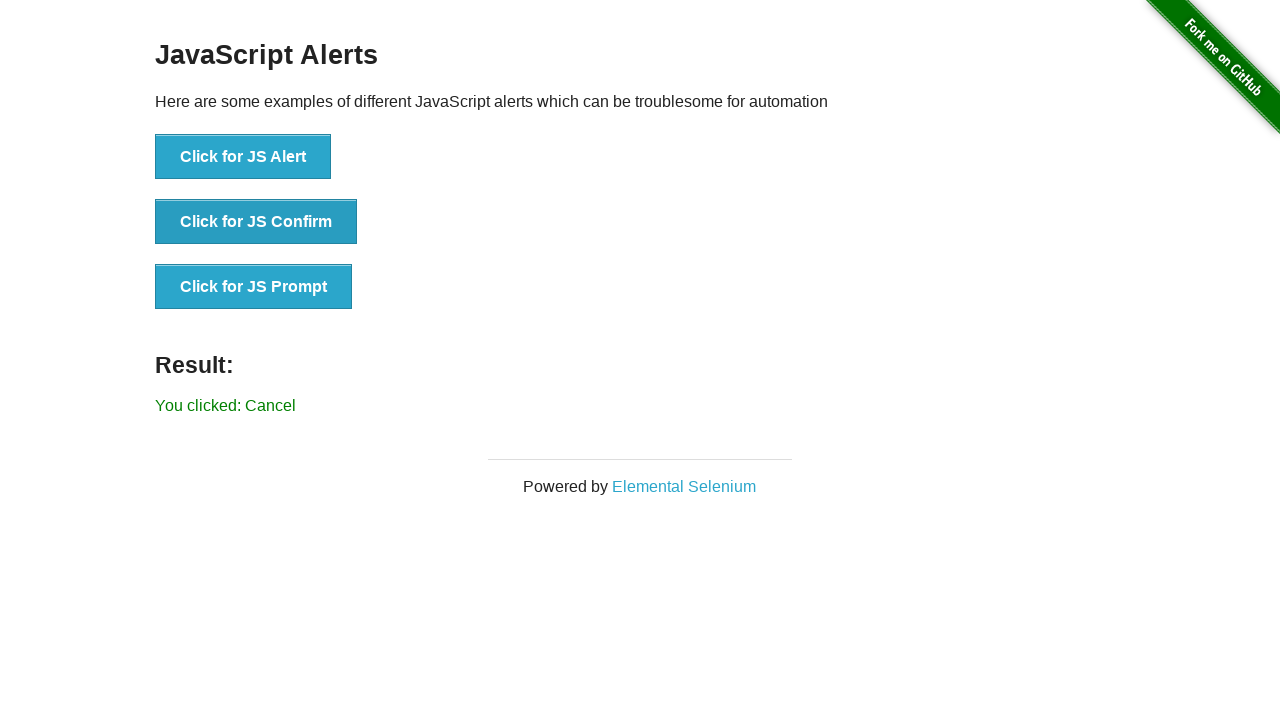

Waited for result message to appear
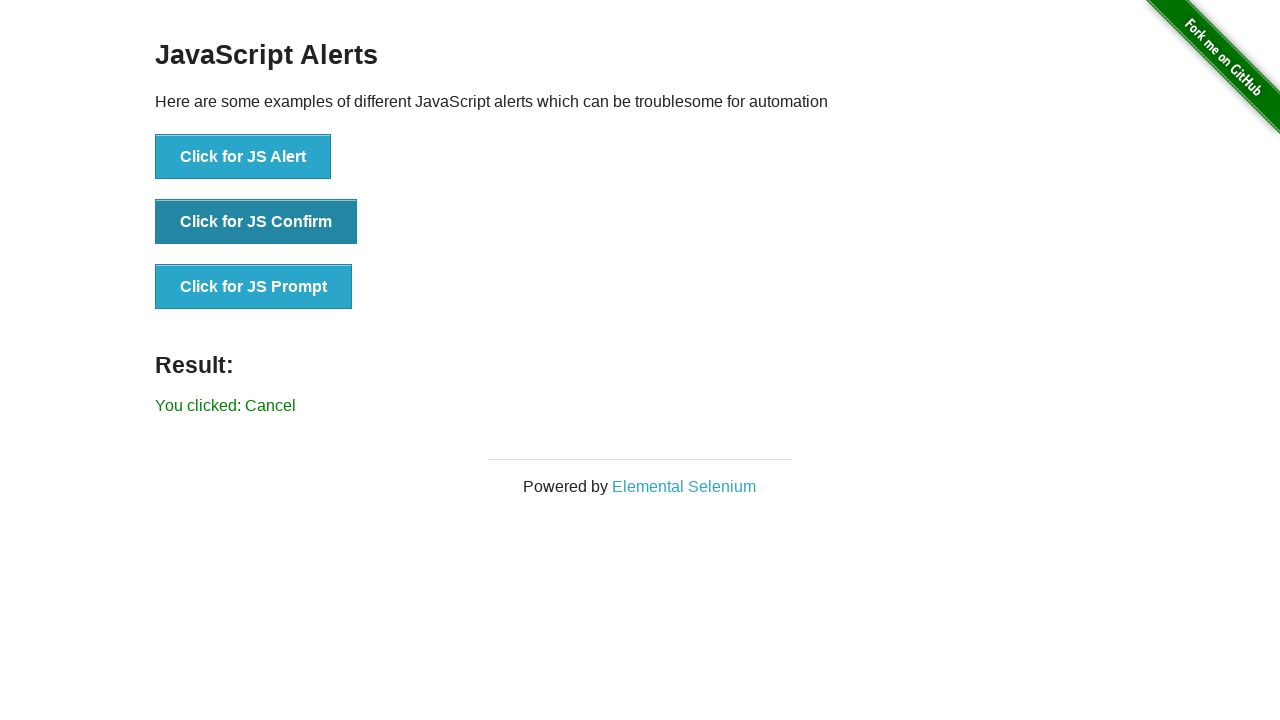

Retrieved result message text
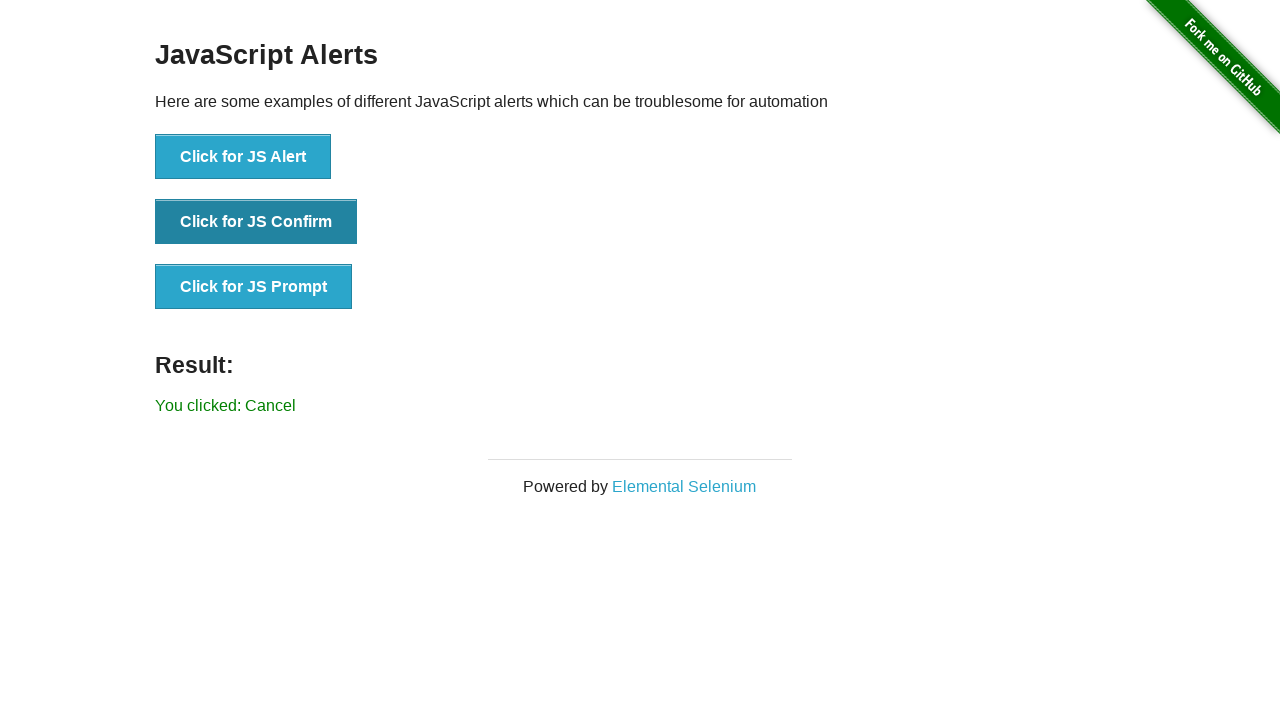

Verified result message does not contain 'successfuly'
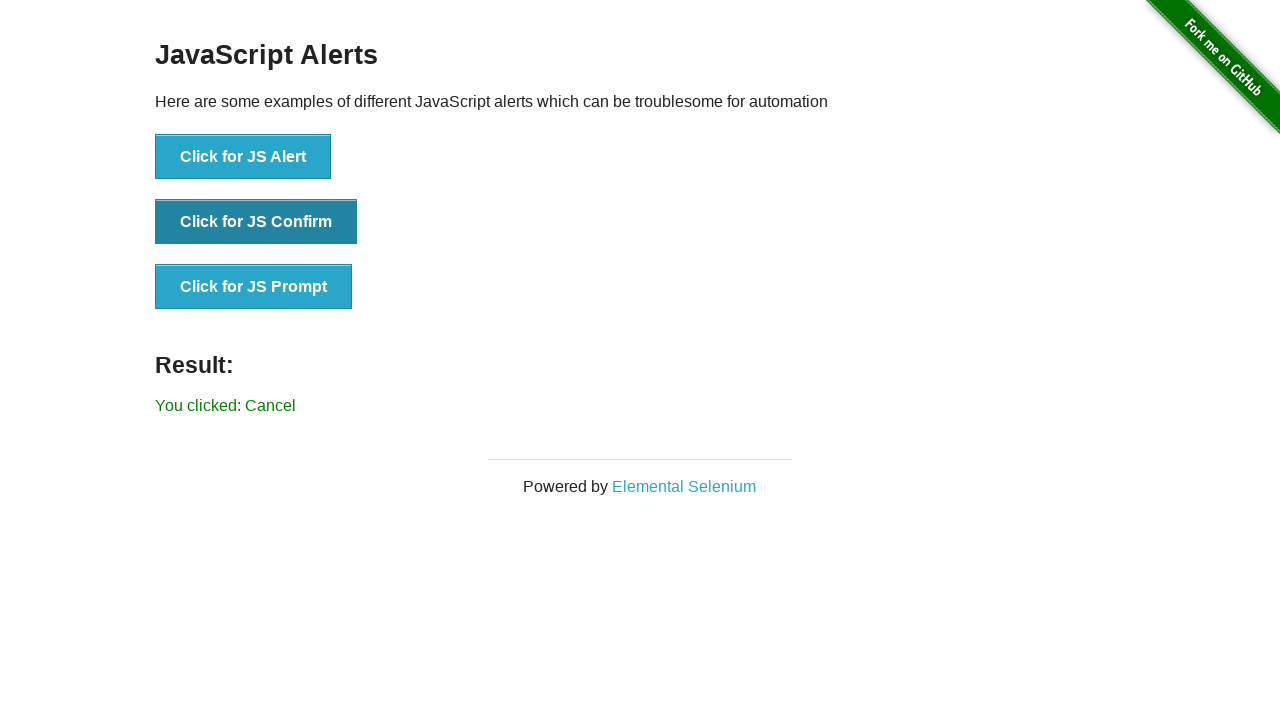

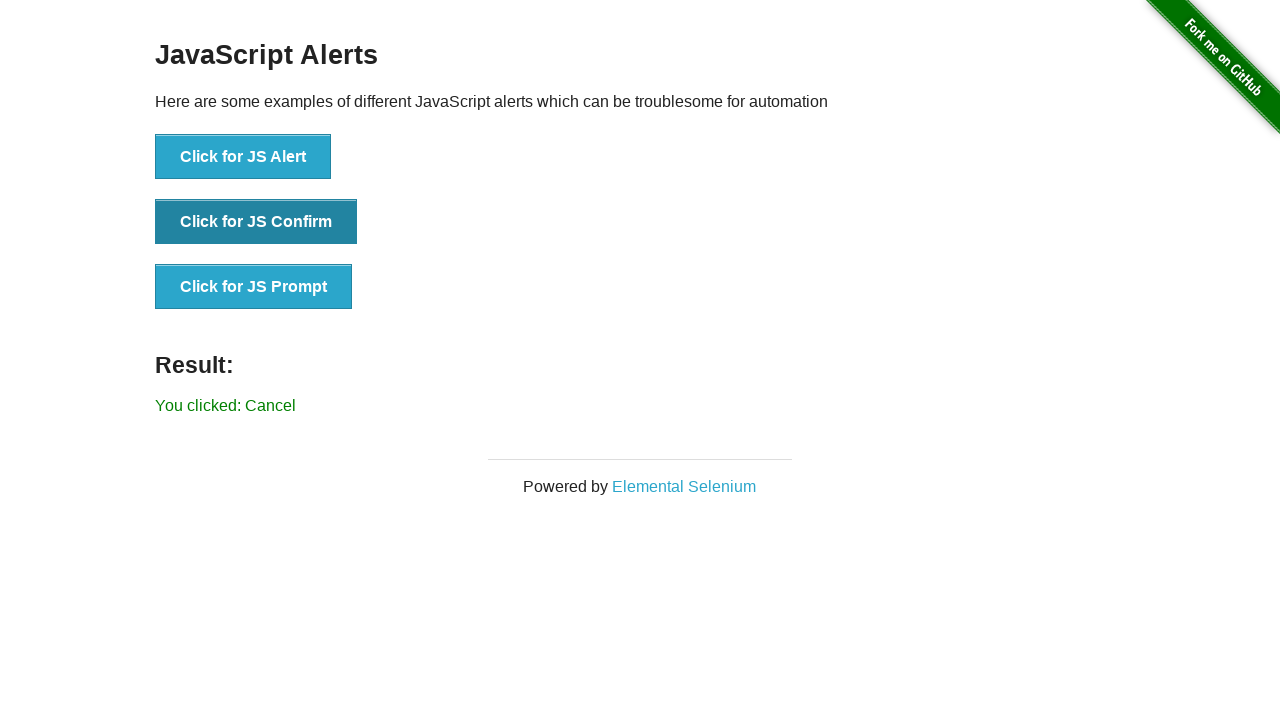